Navigates to the Rahul Shetty Academy Automation Practice page and waits for it to load

Starting URL: https://www.rahulshettyacademy.com/AutomationPractice

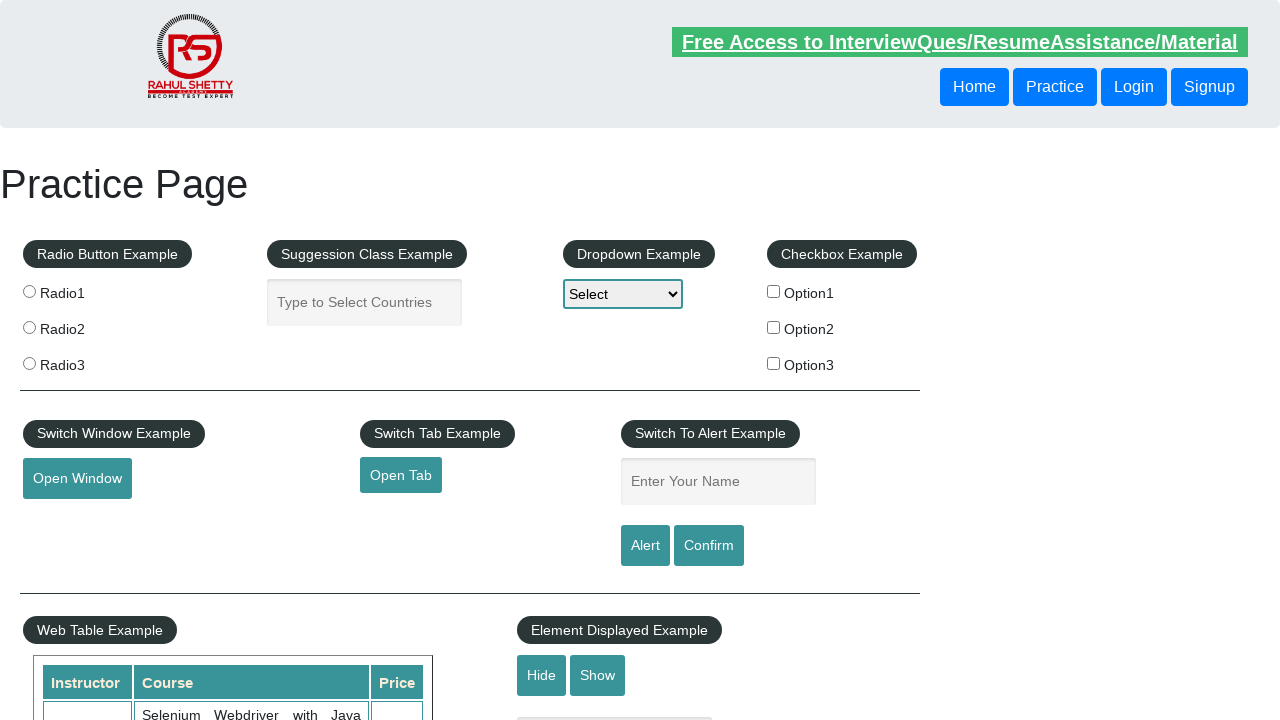

Waited for page to fully load with networkidle state
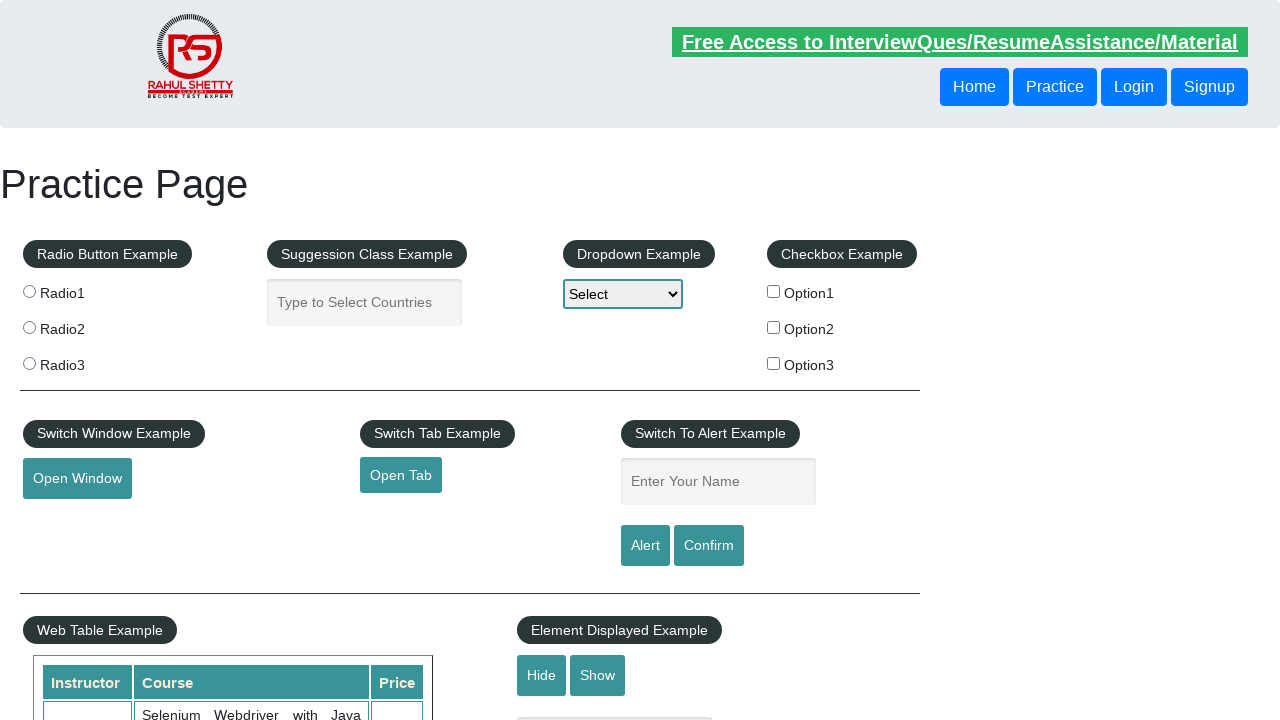

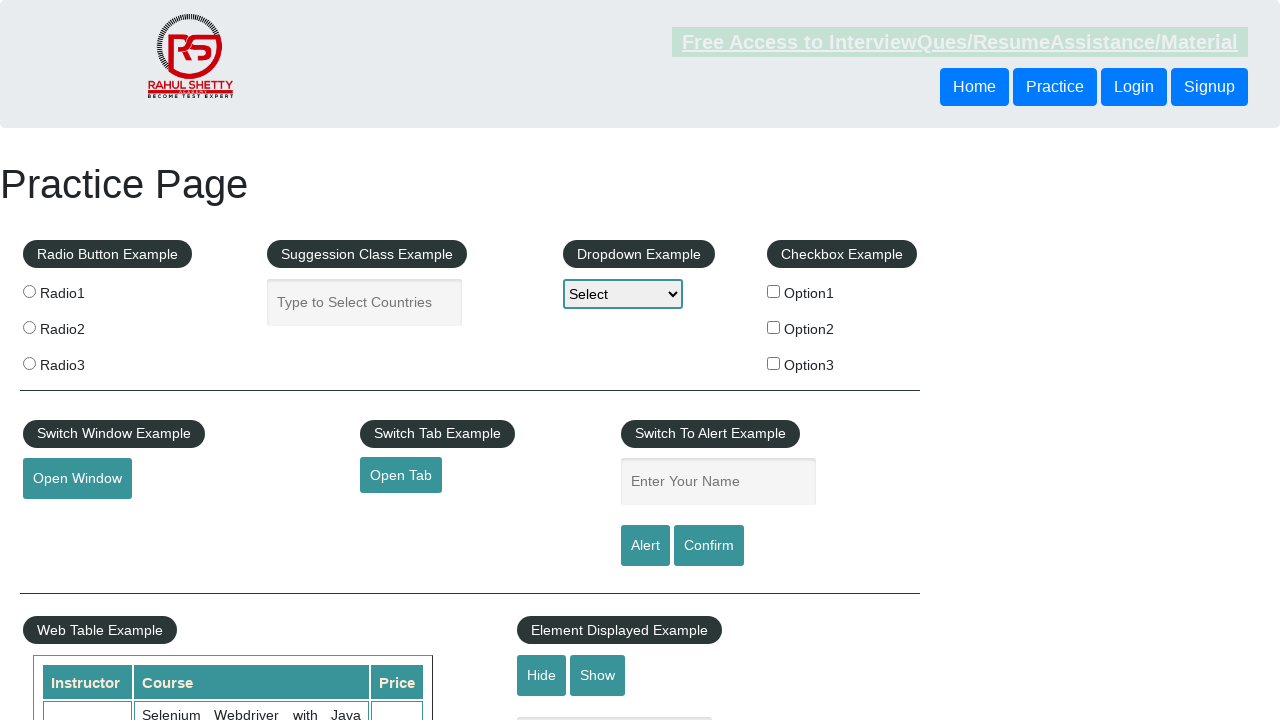